Fills out a Google Form with rental property information including address, price, and link, then submits the form and prepares for another submission

Starting URL: https://docs.google.com/forms/d/e/1FAIpQLSdQNRfSZcVdqoZbqHqXs5A3lMrp8COeH4ysjjbECcO_G9XRTQ/viewform?usp=sf_link

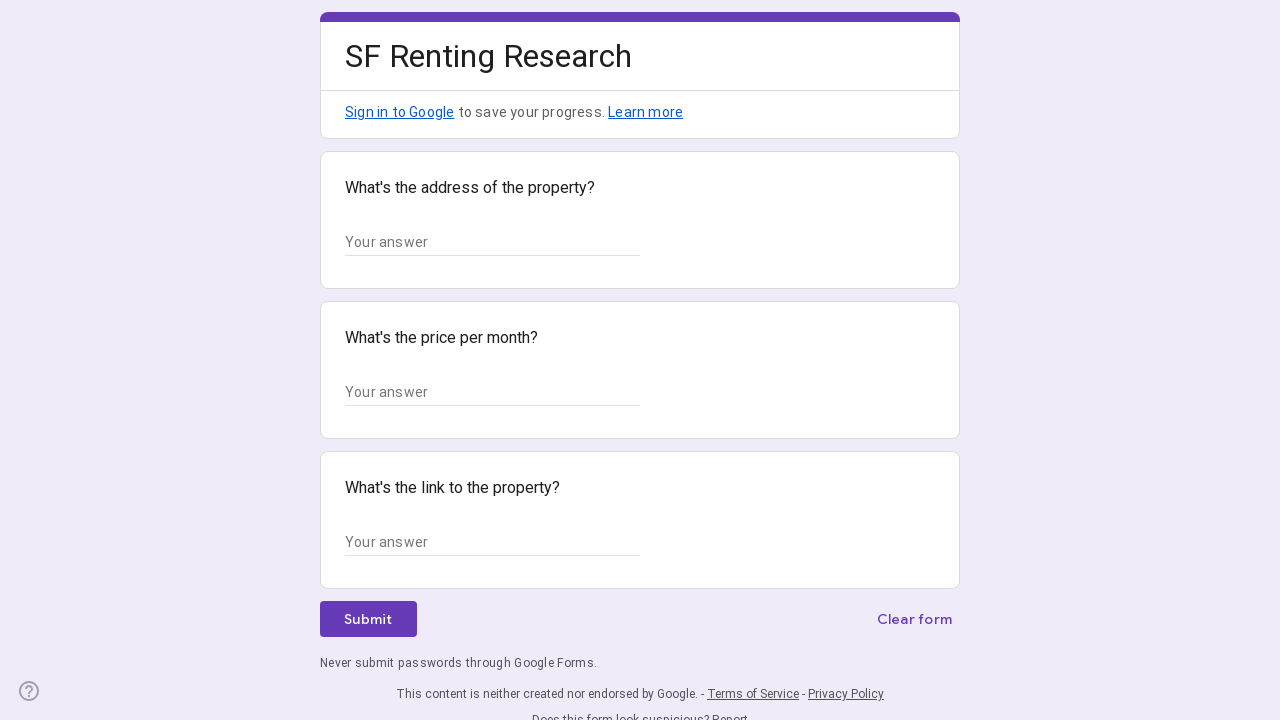

Filled property address field with '123 Main St, San Francisco, CA 94102' on xpath=/html/body/div/div[2]/form/div[2]/div/div[2]/div[1]/div/div/div[2]/div/div
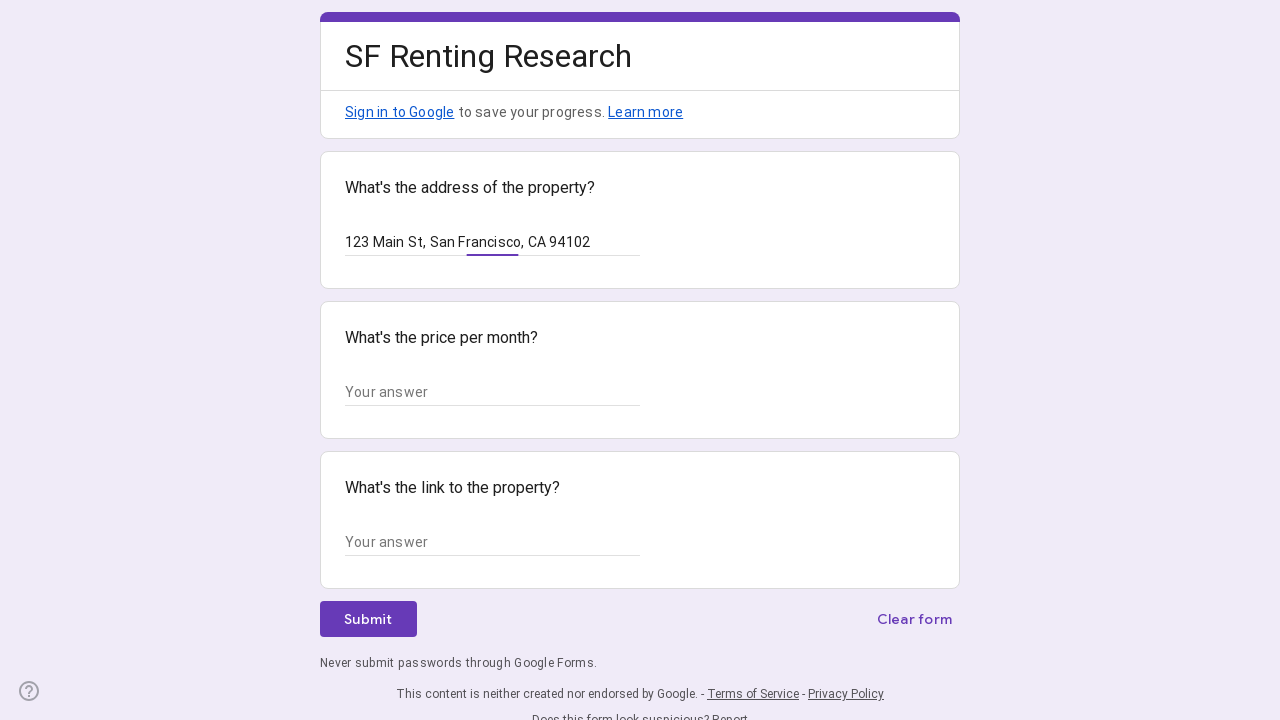

Filled property price field with '$2,500' on xpath=/html/body/div/div[2]/form/div[2]/div/div[2]/div[2]/div/div/div[2]/div/div
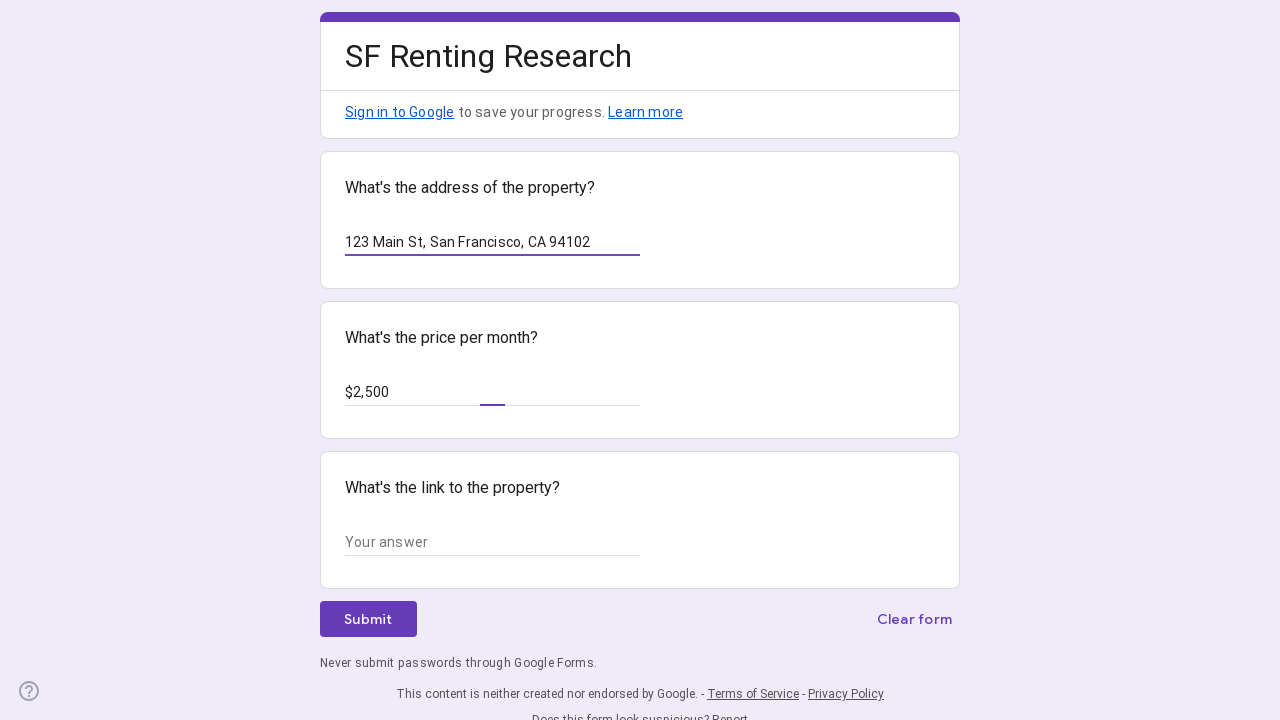

Filled property link field with 'https://zillow.com/property/123' on xpath=/html/body/div/div[2]/form/div[2]/div/div[2]/div[3]/div/div/div[2]/div/div
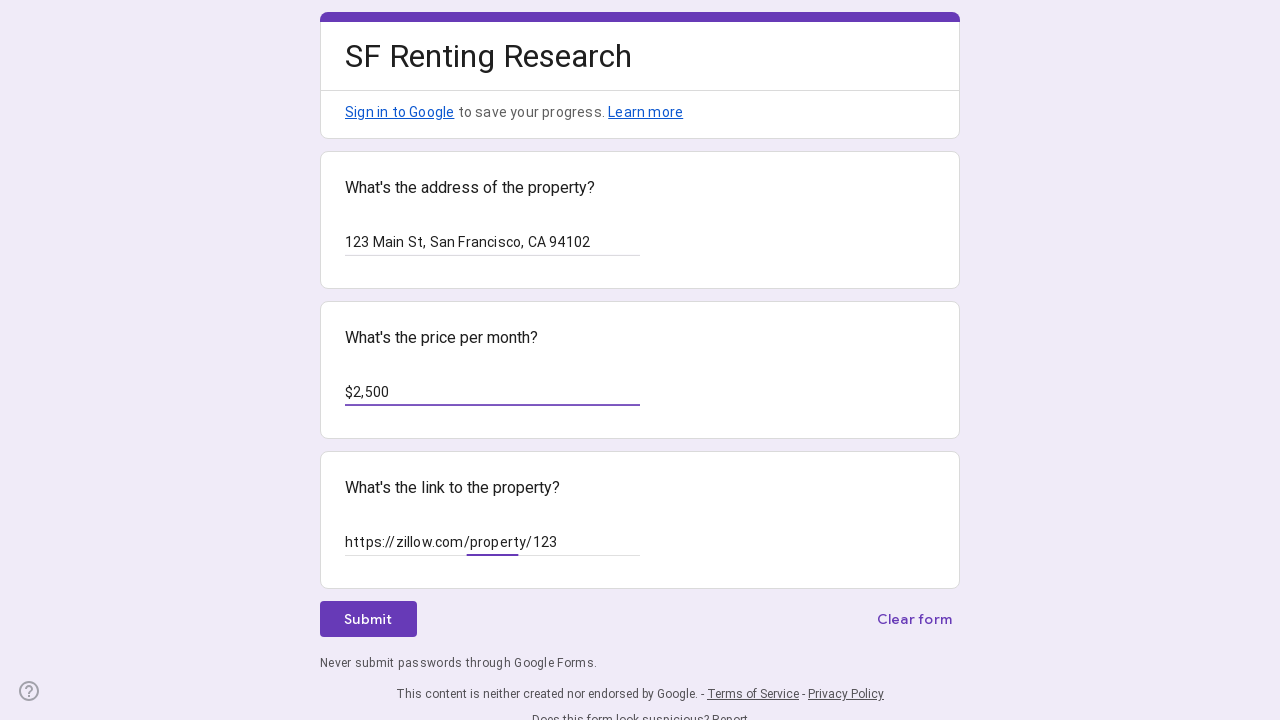

Clicked submit button to submit the form at (368, 619) on xpath=/html/body/div/div[2]/form/div[2]/div/div[3]/div[1]/div[1]/div
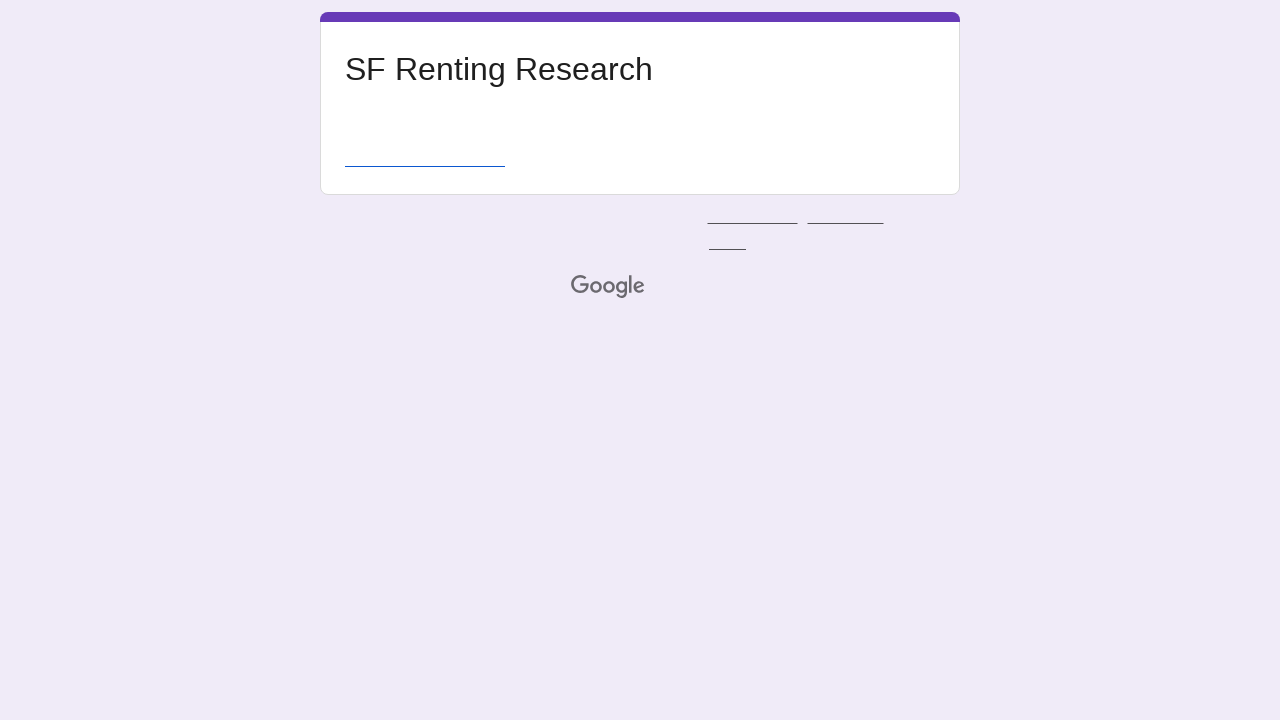

Waited 2 seconds for form submission to complete
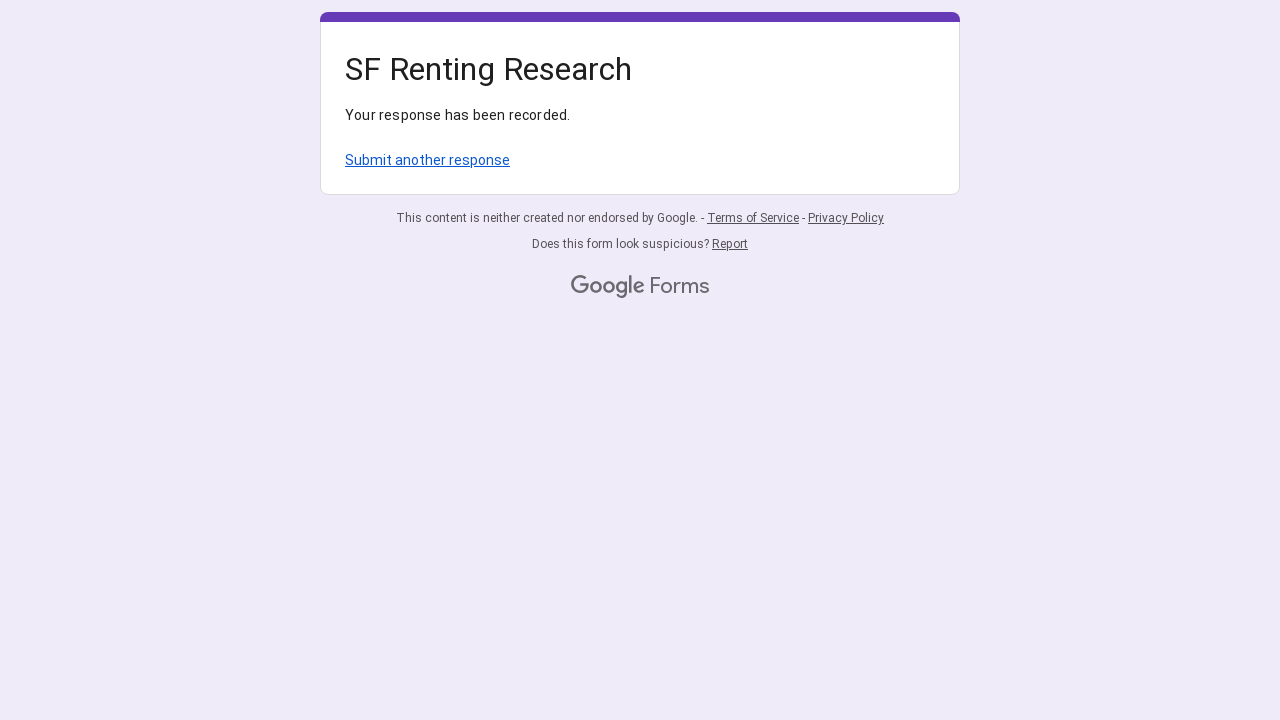

Clicked 'Submit another response' link to prepare for next submission at (428, 160) on xpath=/html/body/div[1]/div[2]/div[1]/div/div[4]/a
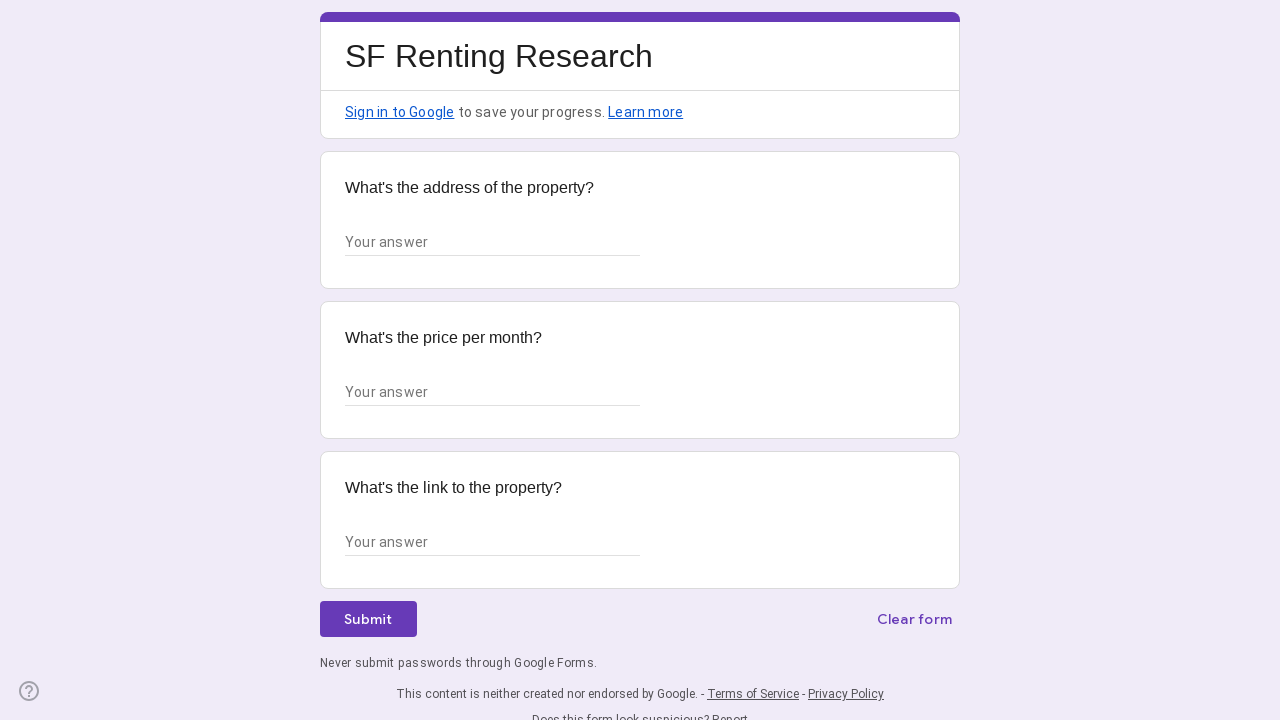

Waited 2 seconds for form to reset for next submission
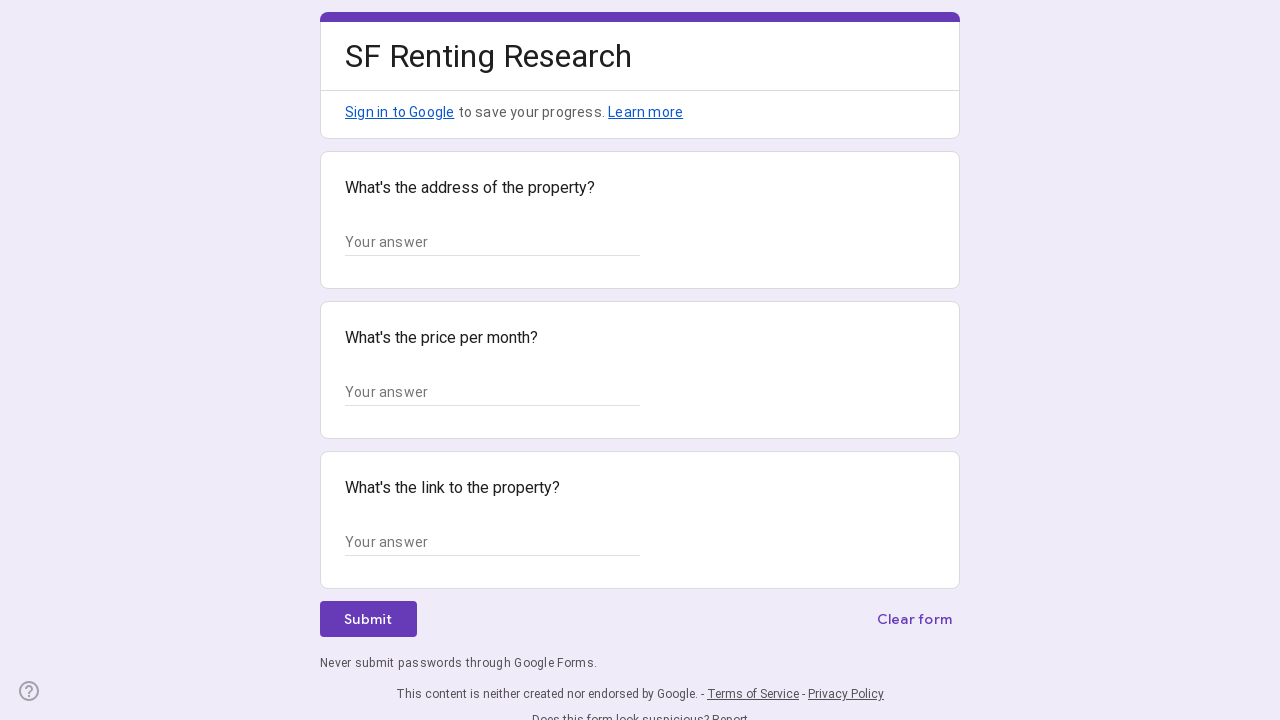

Filled property address field with '456 Oak Ave, Oakland, CA 94612' on xpath=/html/body/div/div[2]/form/div[2]/div/div[2]/div[1]/div/div/div[2]/div/div
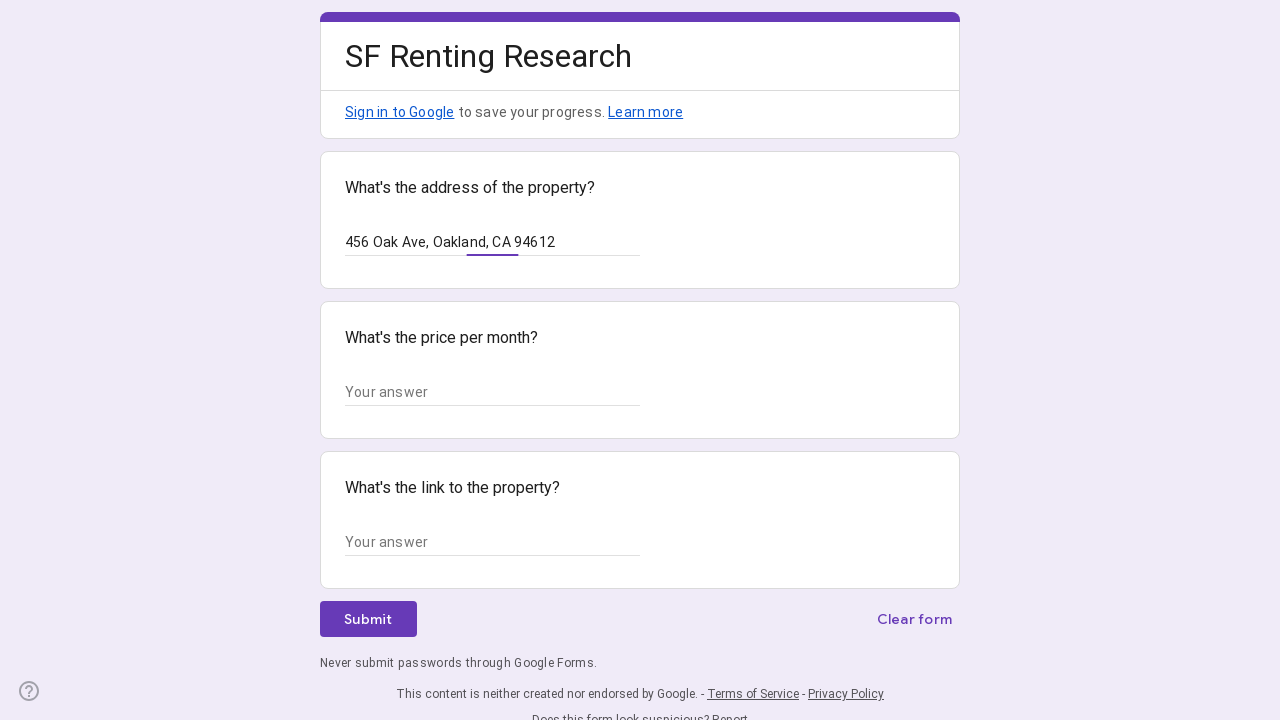

Filled property price field with '$2,200' on xpath=/html/body/div/div[2]/form/div[2]/div/div[2]/div[2]/div/div/div[2]/div/div
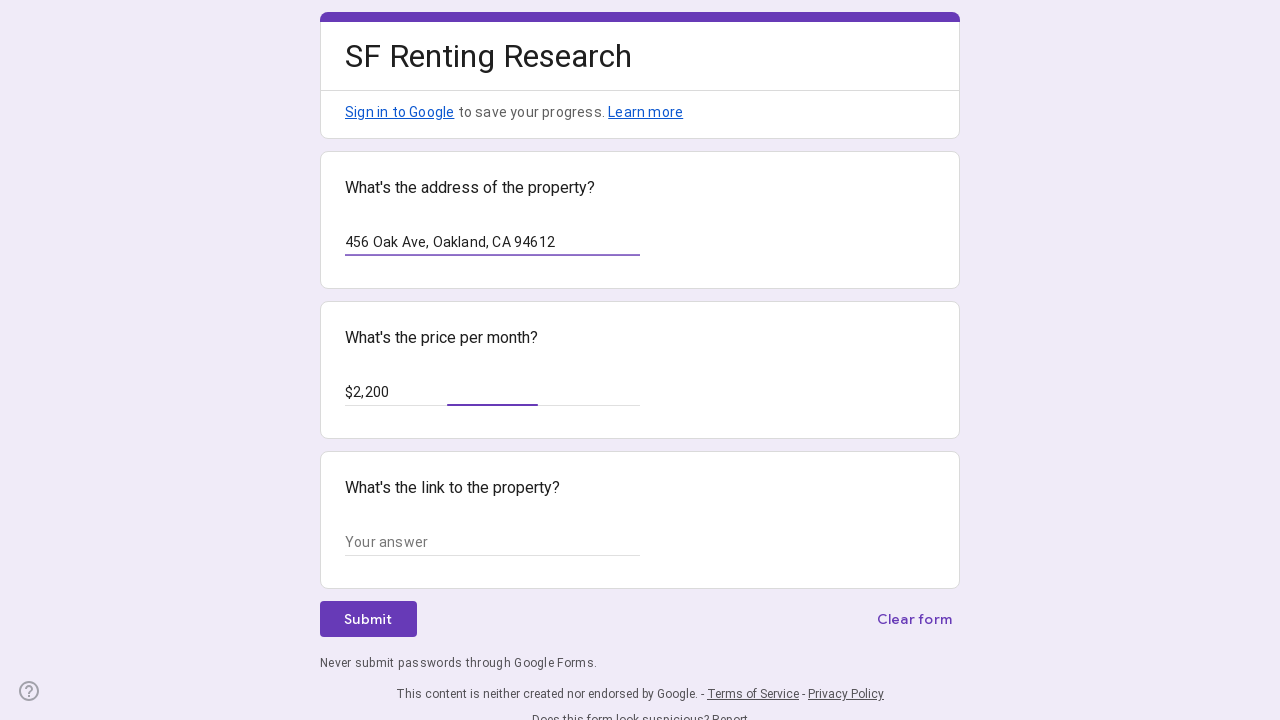

Filled property link field with 'https://zillow.com/property/456' on xpath=/html/body/div/div[2]/form/div[2]/div/div[2]/div[3]/div/div/div[2]/div/div
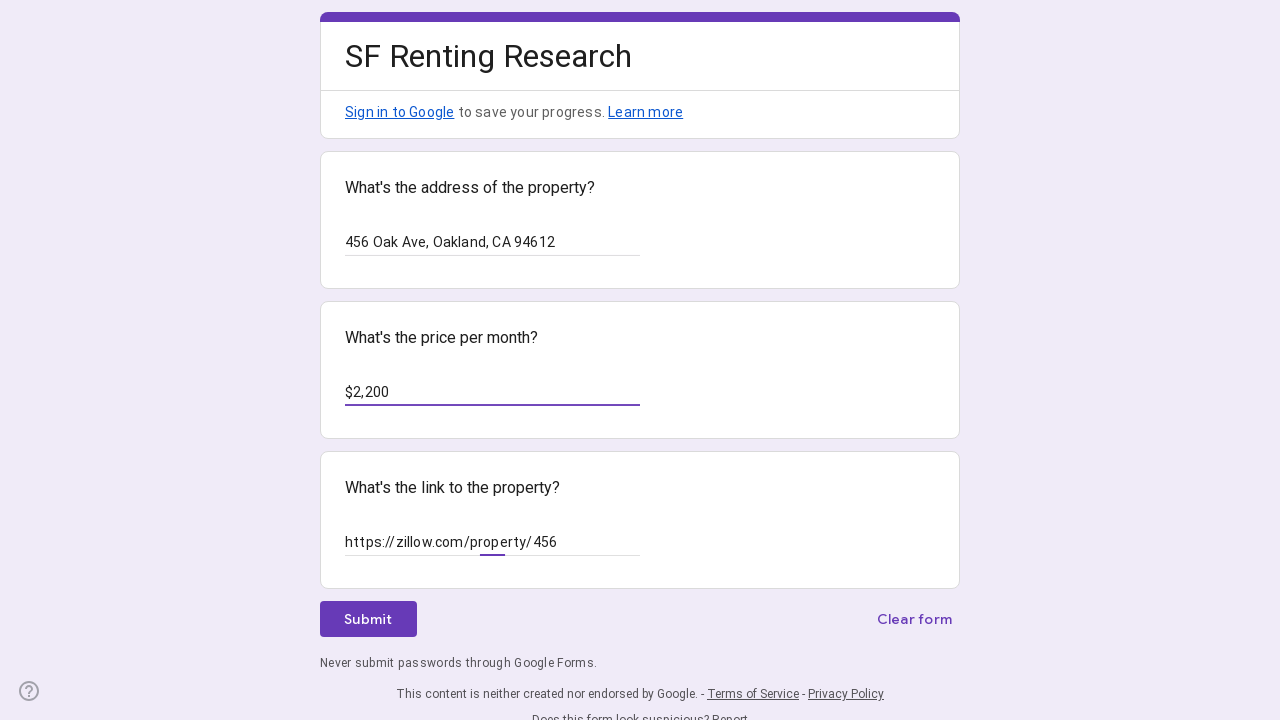

Clicked submit button to submit the form at (368, 619) on xpath=/html/body/div/div[2]/form/div[2]/div/div[3]/div[1]/div[1]/div
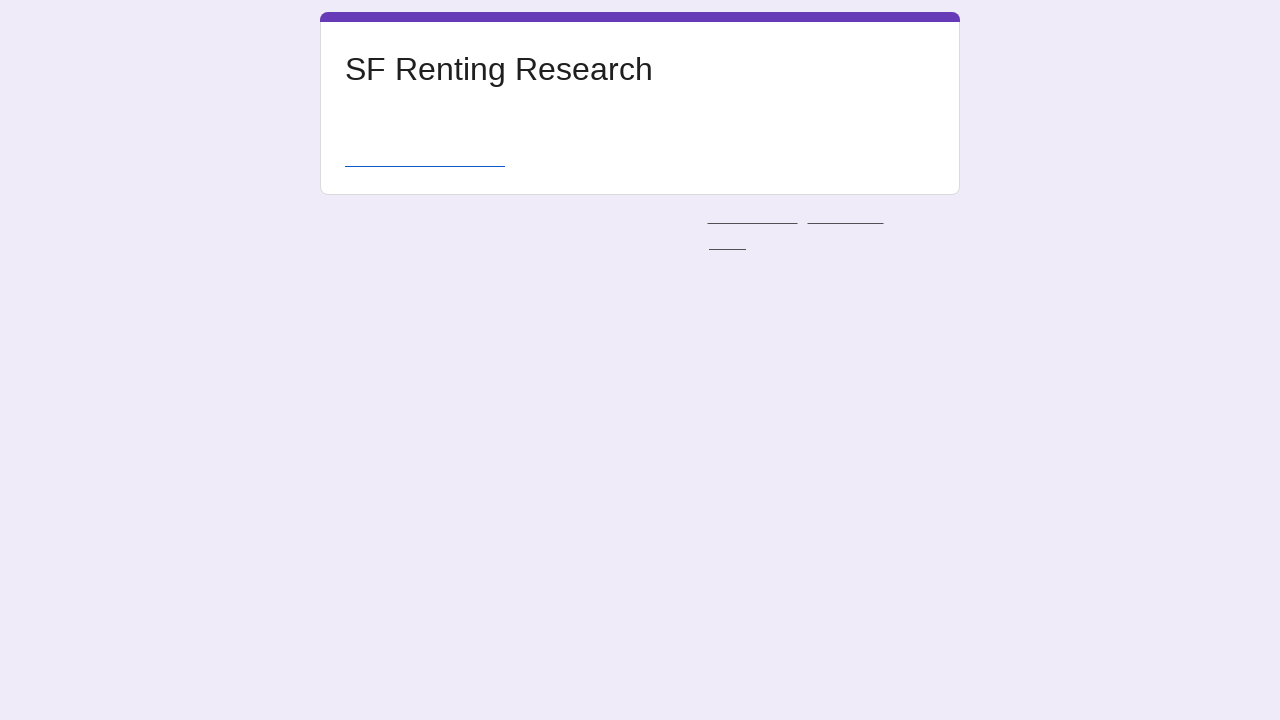

Waited 2 seconds for form submission to complete
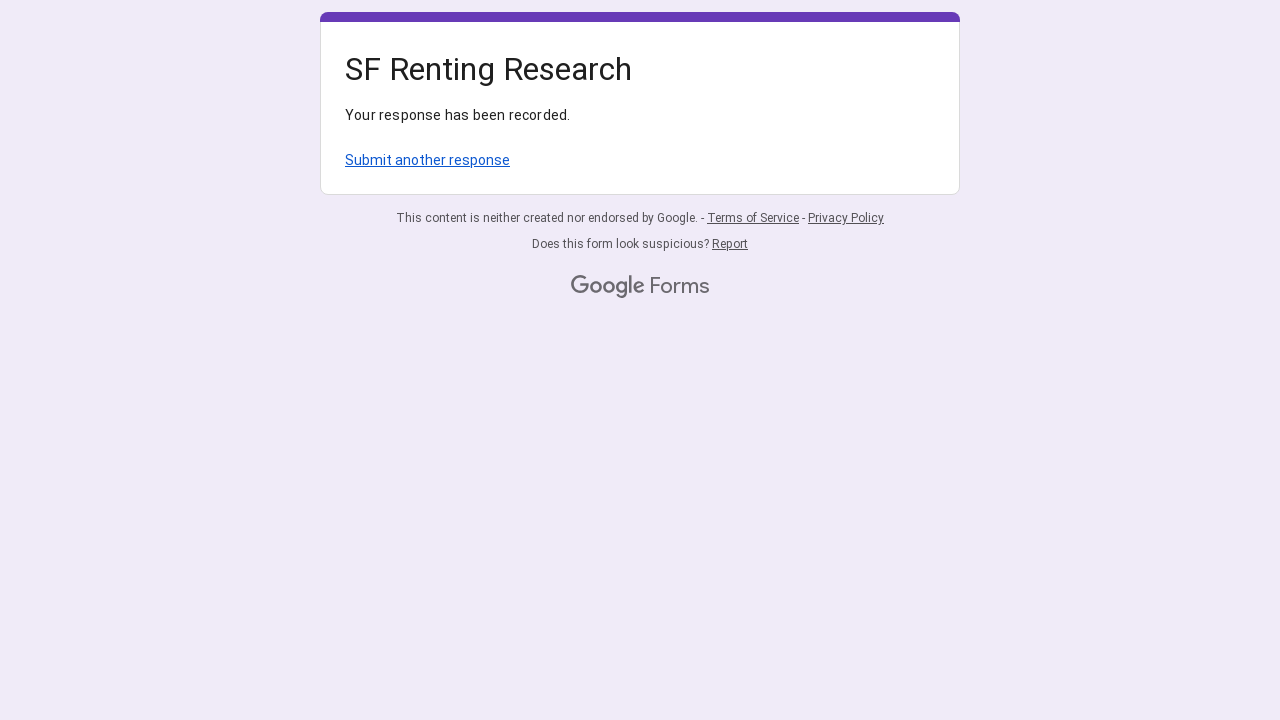

Clicked 'Submit another response' link to prepare for next submission at (428, 160) on xpath=/html/body/div[1]/div[2]/div[1]/div/div[4]/a
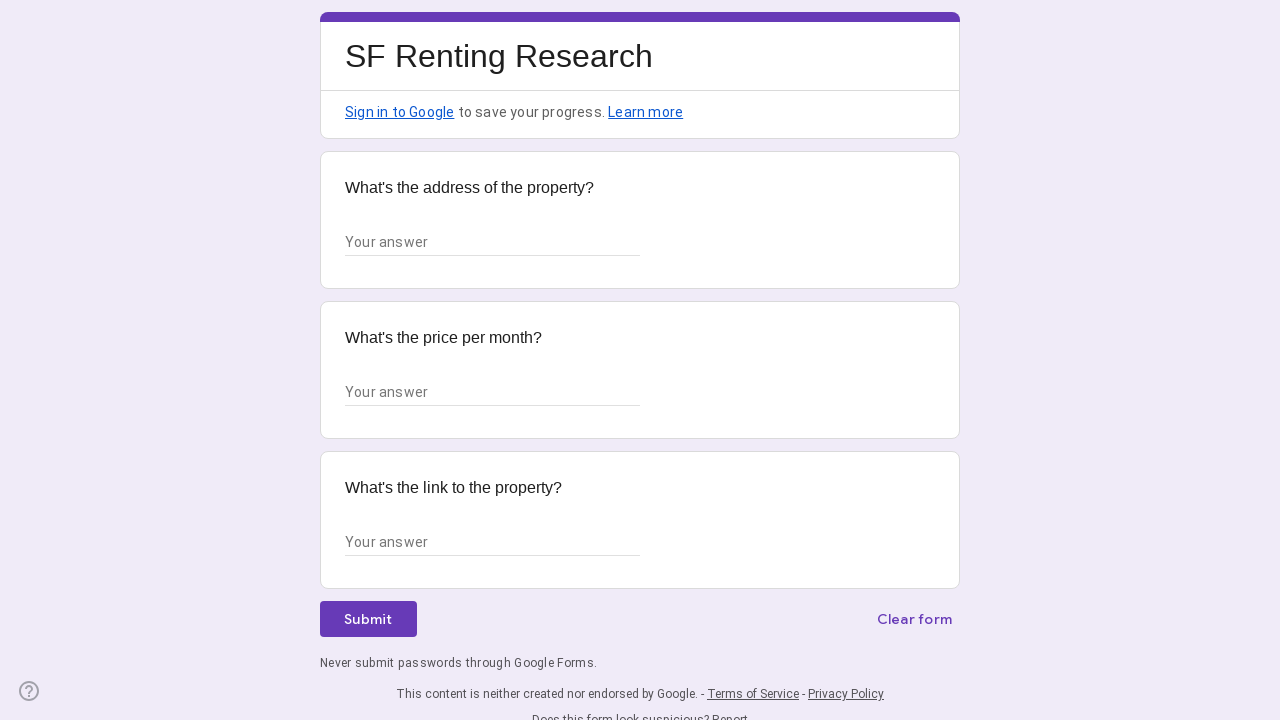

Waited 2 seconds for form to reset for next submission
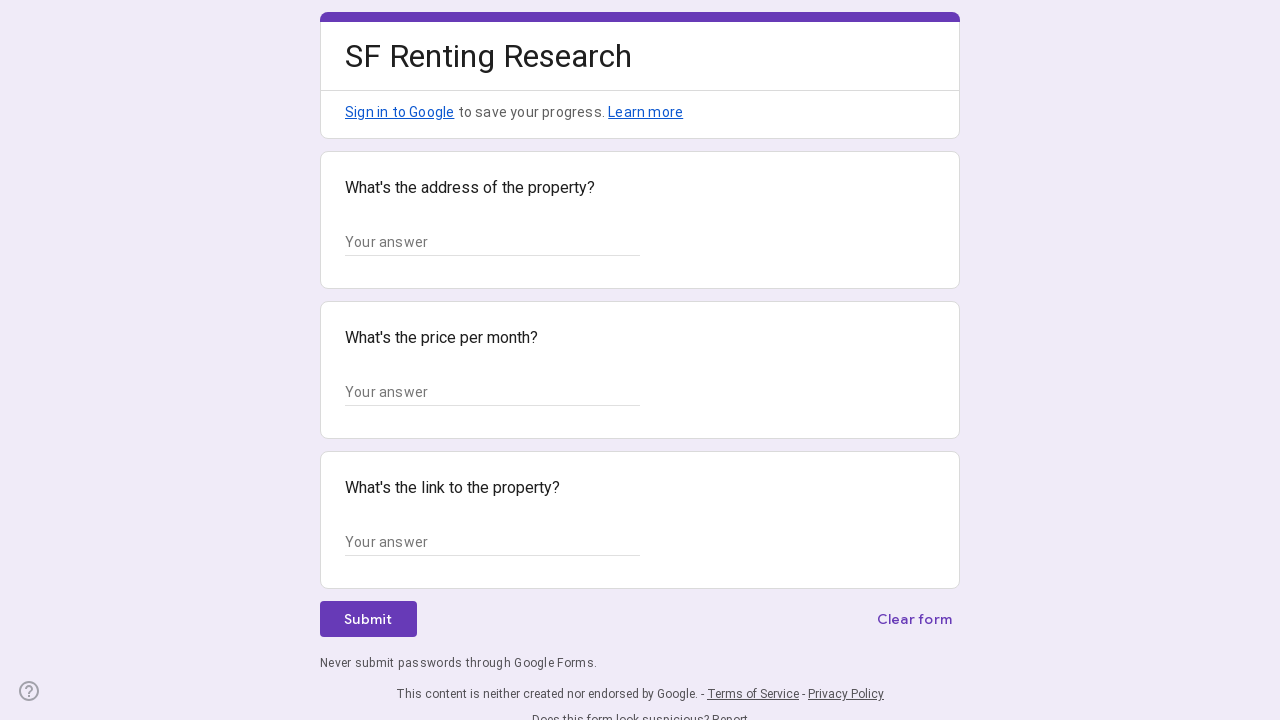

Filled property address field with '789 Pine Blvd, Berkeley, CA 94704' on xpath=/html/body/div/div[2]/form/div[2]/div/div[2]/div[1]/div/div/div[2]/div/div
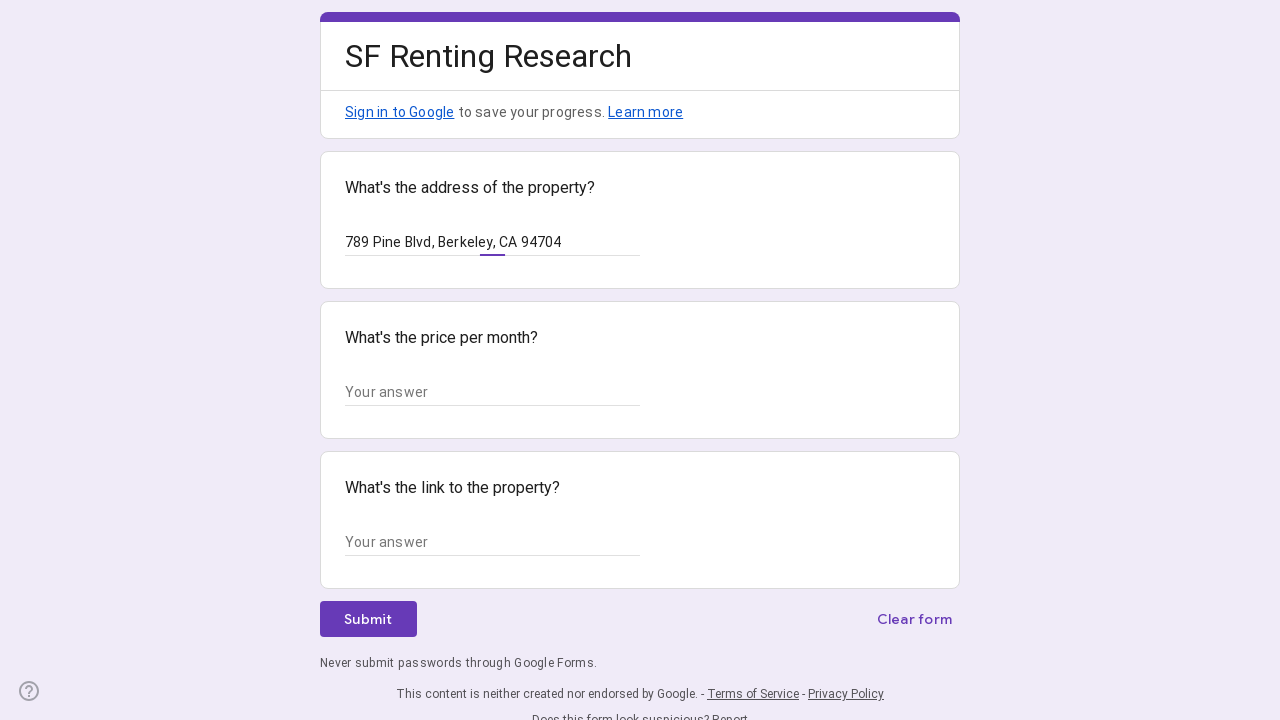

Filled property price field with '$2,800' on xpath=/html/body/div/div[2]/form/div[2]/div/div[2]/div[2]/div/div/div[2]/div/div
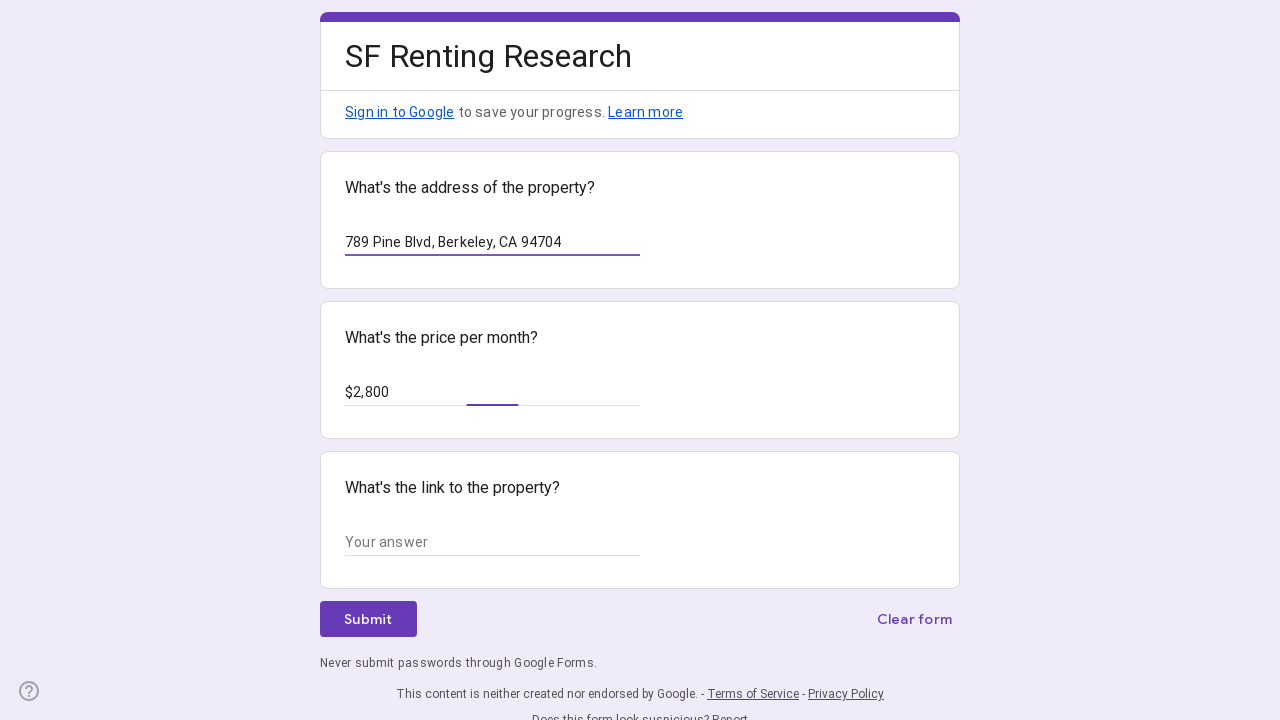

Filled property link field with 'https://zillow.com/property/789' on xpath=/html/body/div/div[2]/form/div[2]/div/div[2]/div[3]/div/div/div[2]/div/div
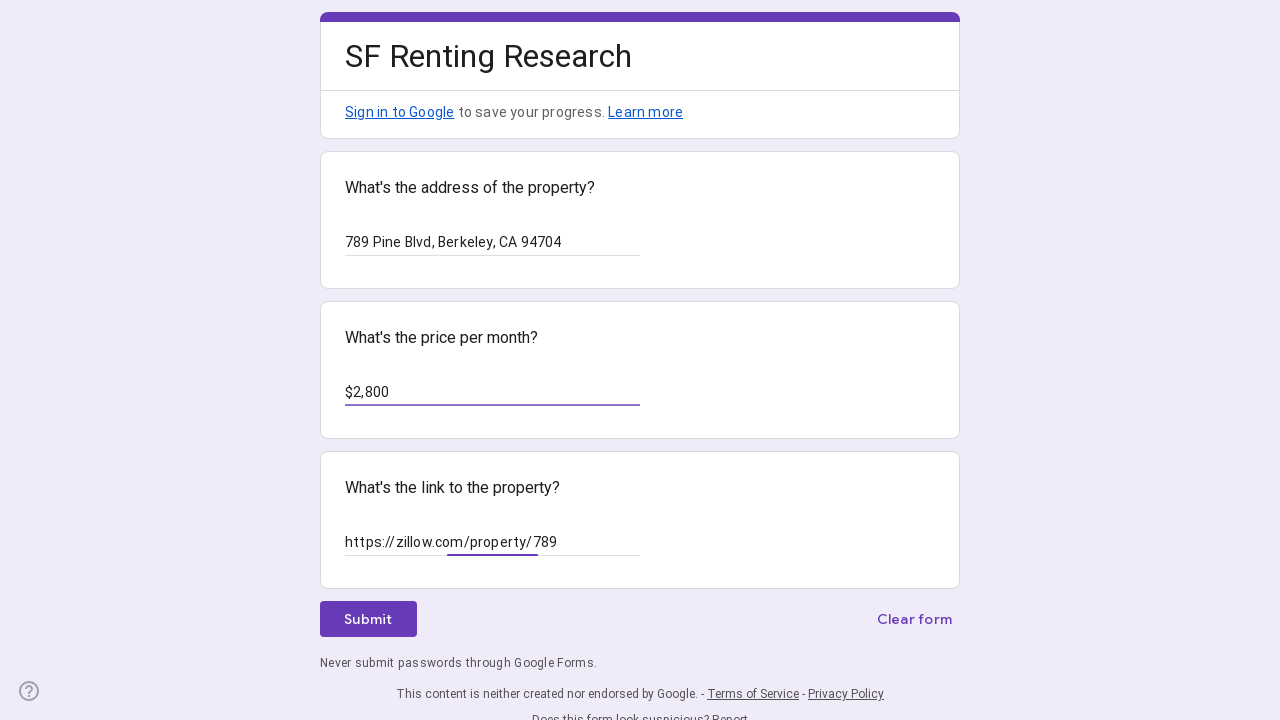

Clicked submit button to submit the form at (368, 619) on xpath=/html/body/div/div[2]/form/div[2]/div/div[3]/div[1]/div[1]/div
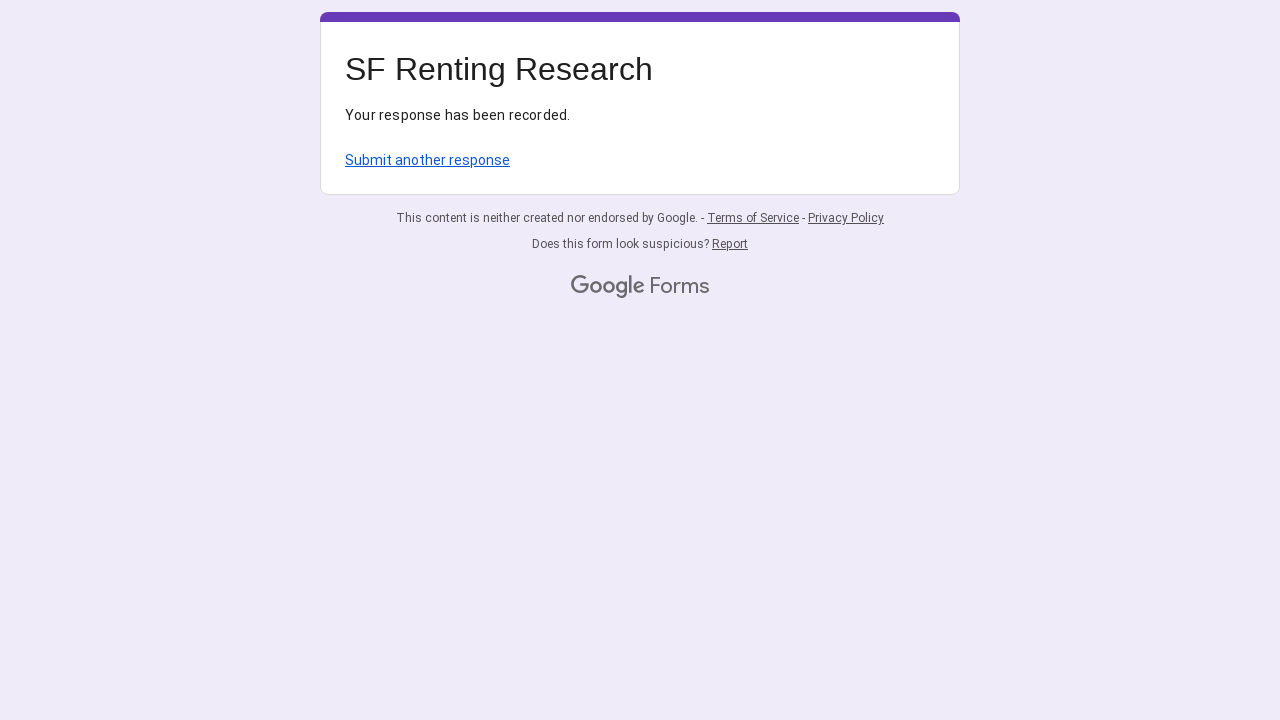

Waited 2 seconds for form submission to complete
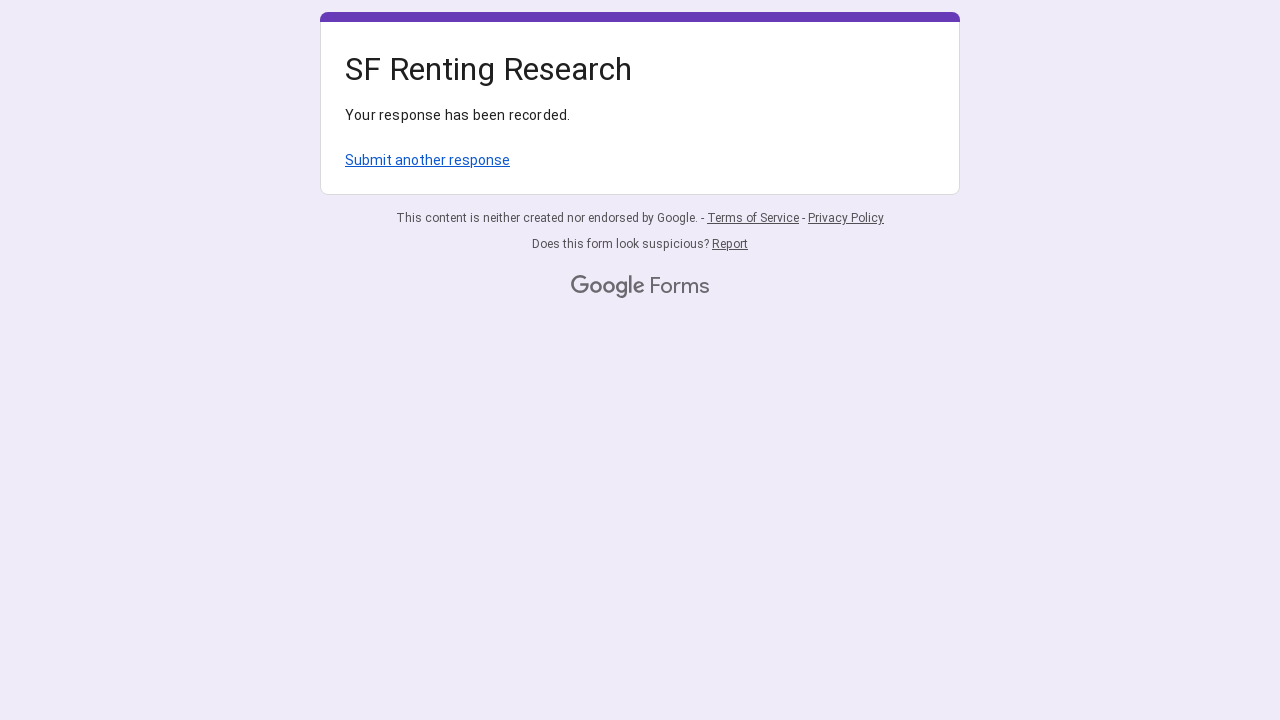

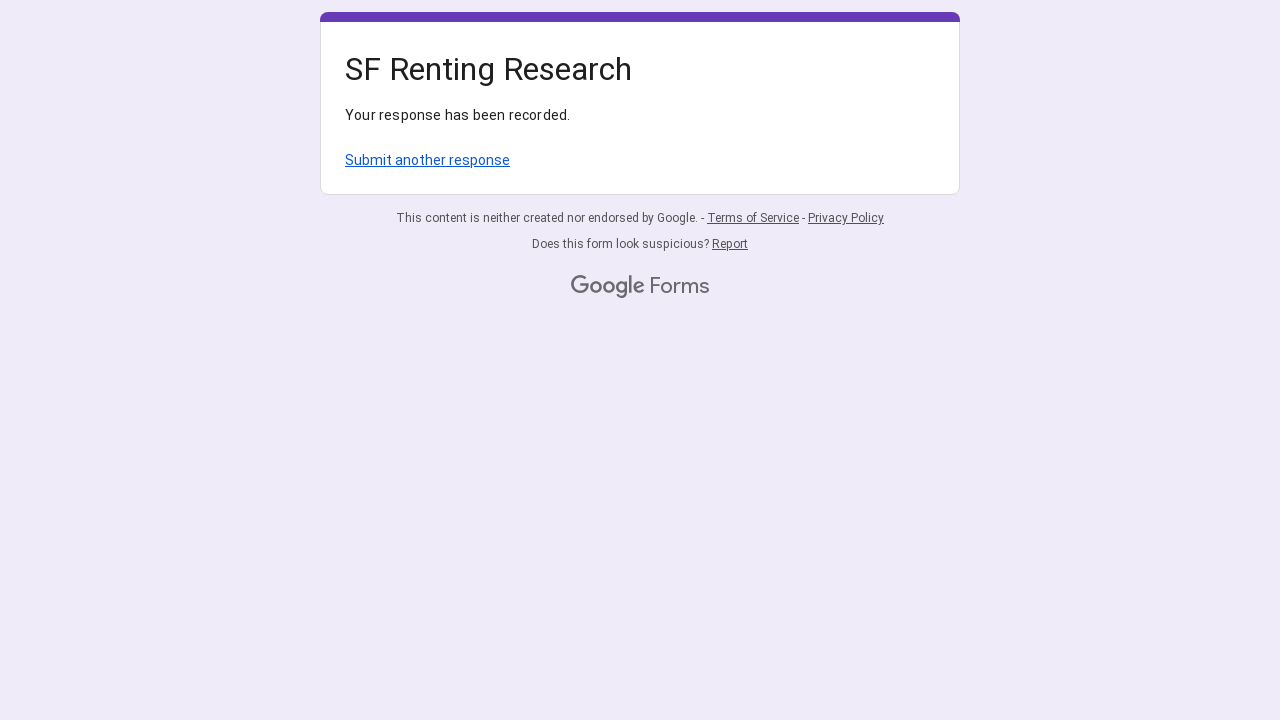